Tests a web form by filling in text fields (username, password, textarea) and submitting the form, then verifies the submission was successful.

Starting URL: https://www.selenium.dev/selenium/web/web-form.html

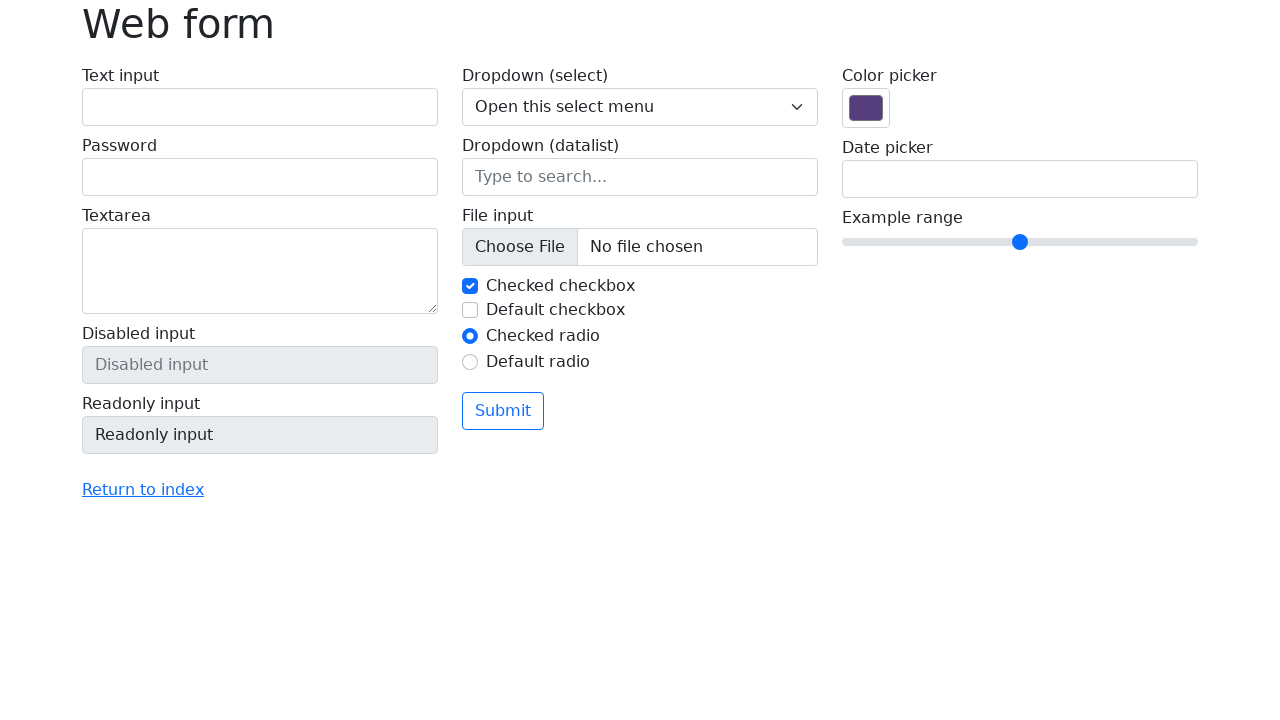

Verified page title is 'Web form'
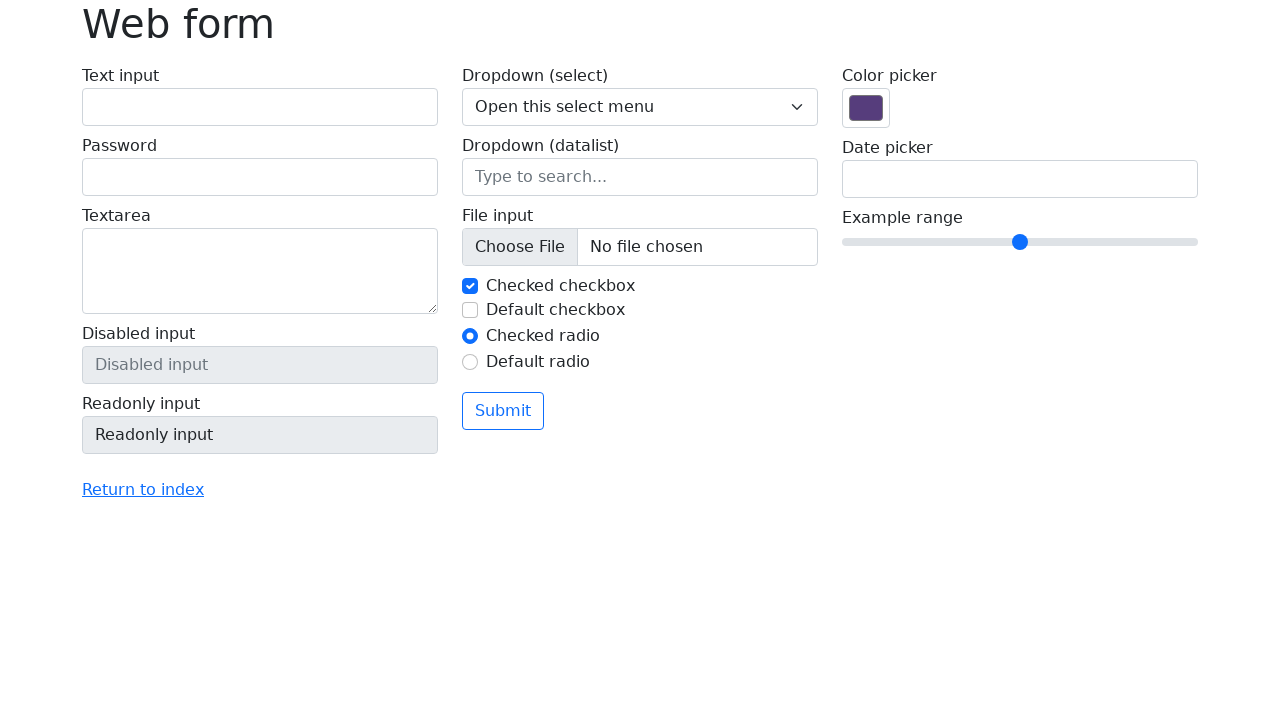

Filled text field with 'somebody@example.com' on [name='my-text']
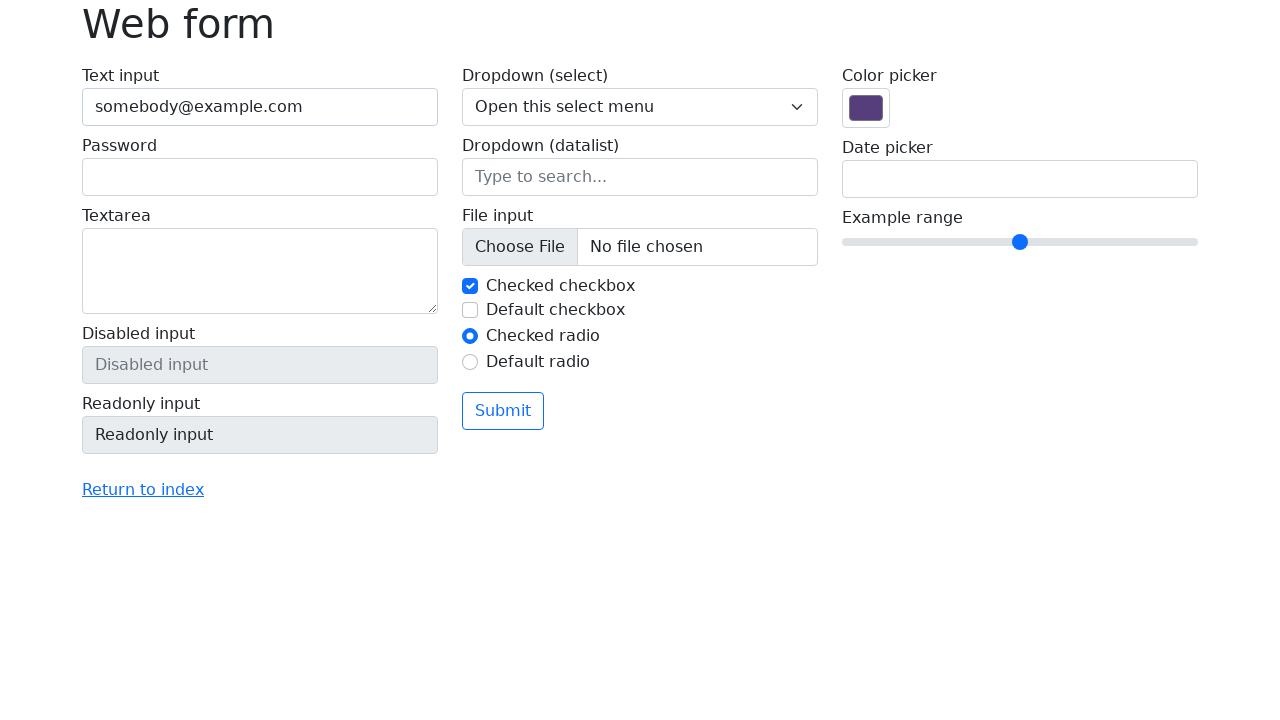

Filled password field with 'SuperSecret!' on [name='my-password']
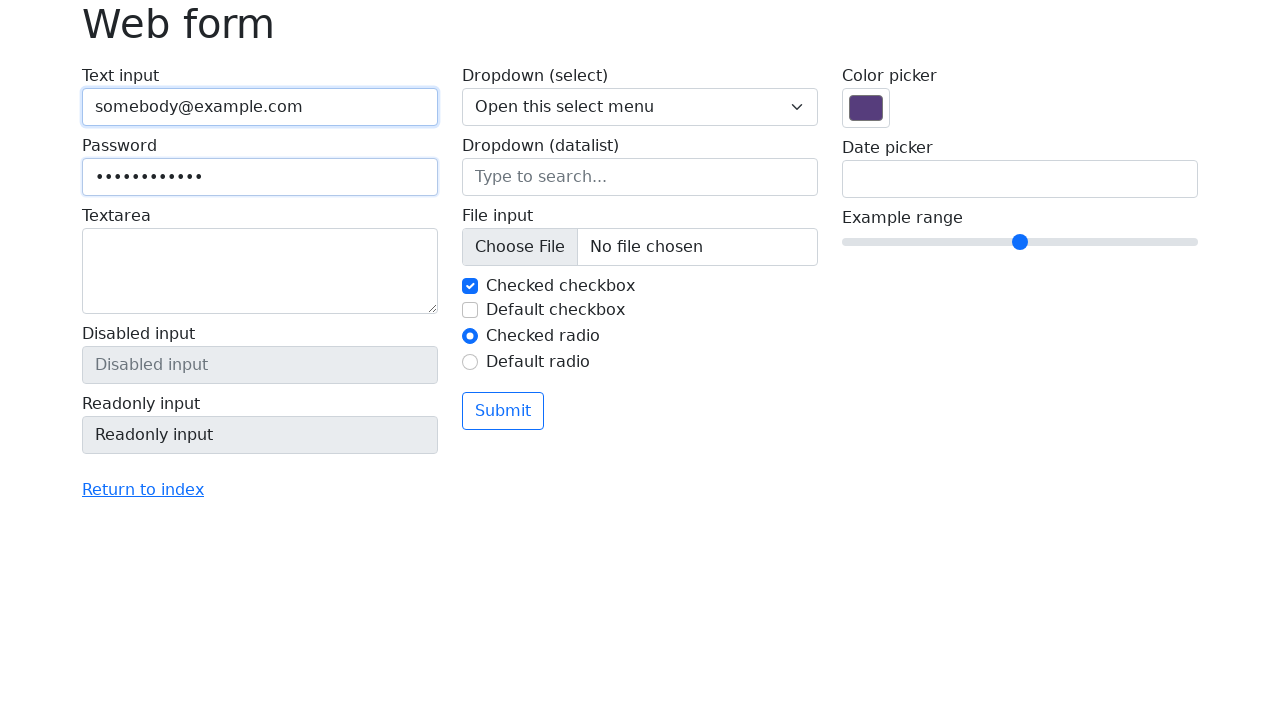

Filled textarea with multi-line message on [name='my-textarea']
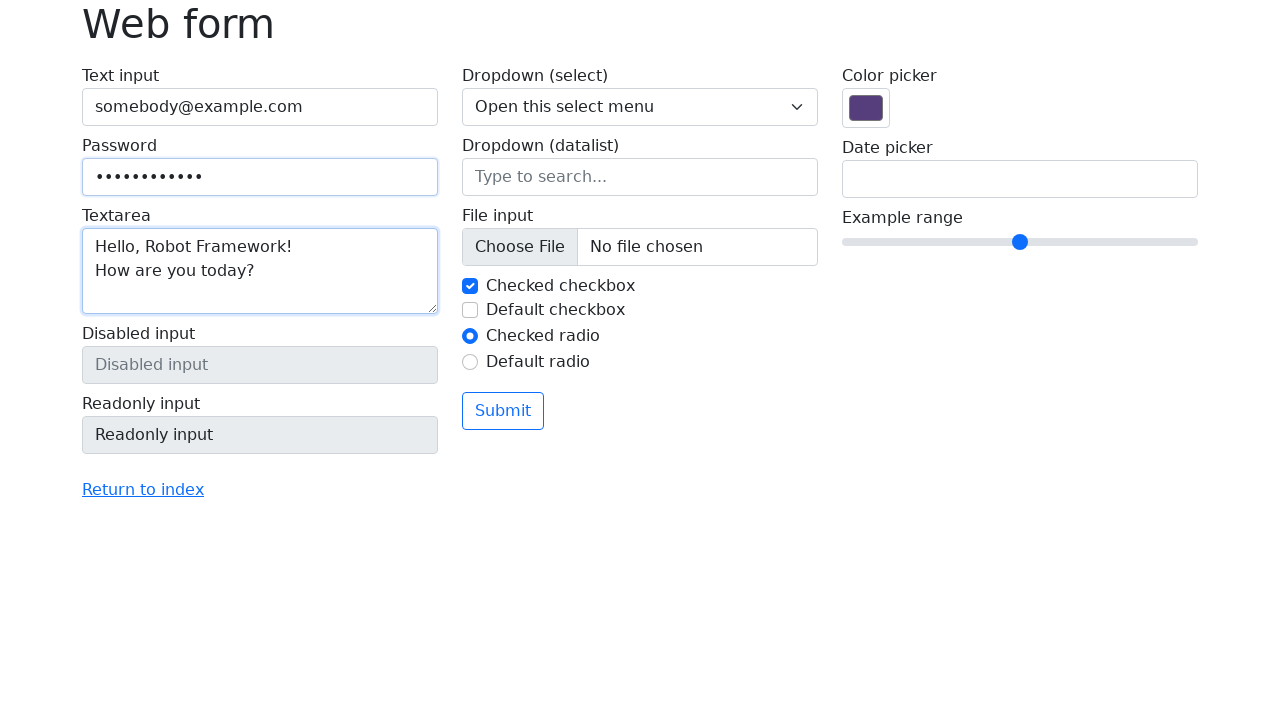

Clicked submit button to submit the form at (503, 411) on button
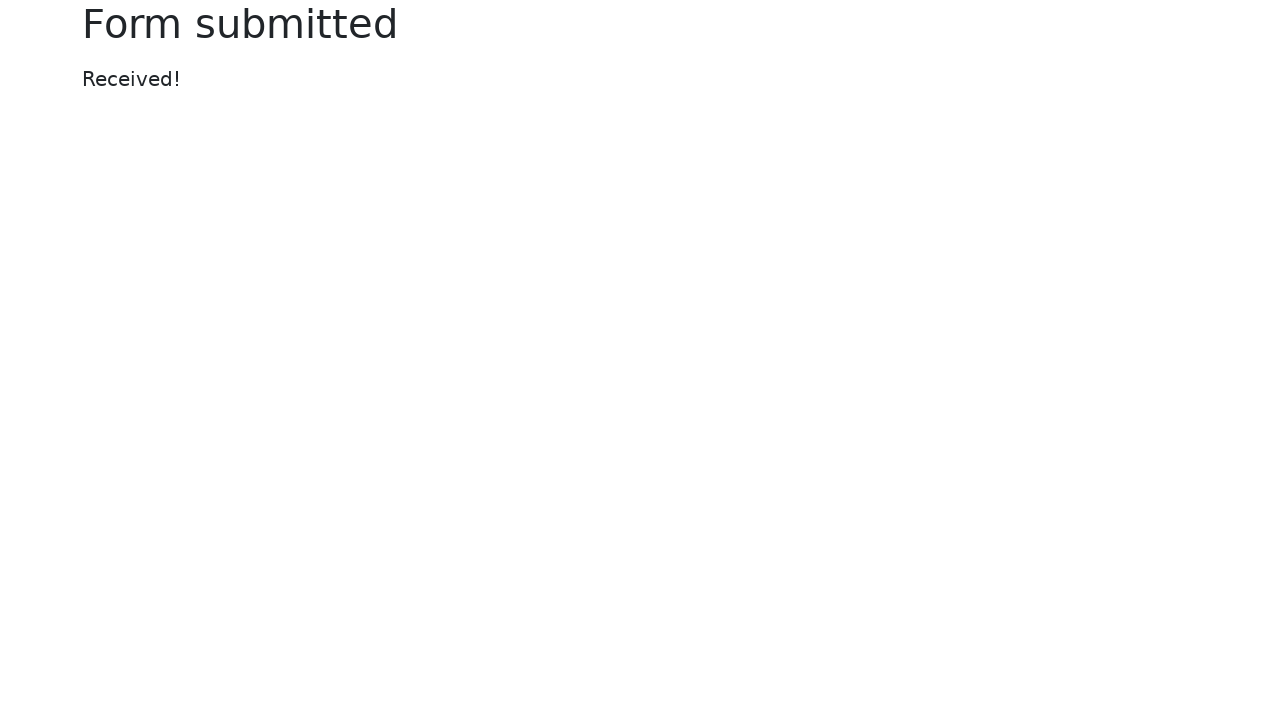

Success message element loaded
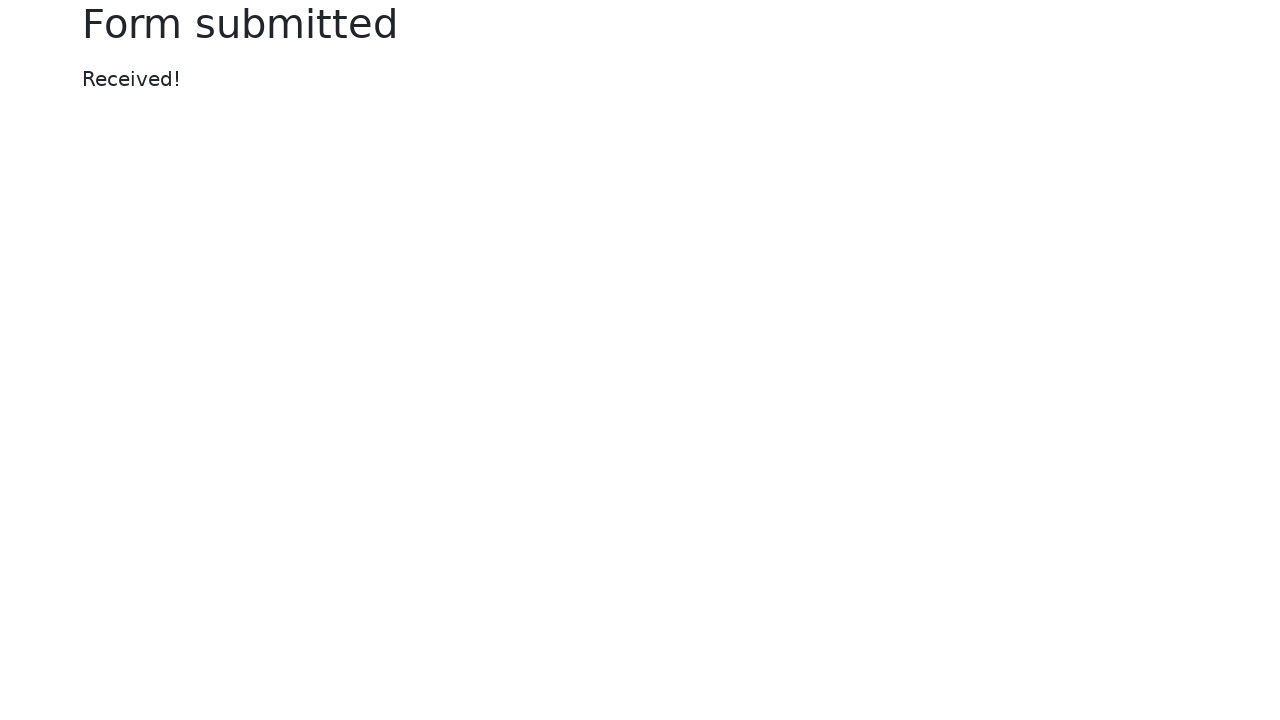

Retrieved success message text
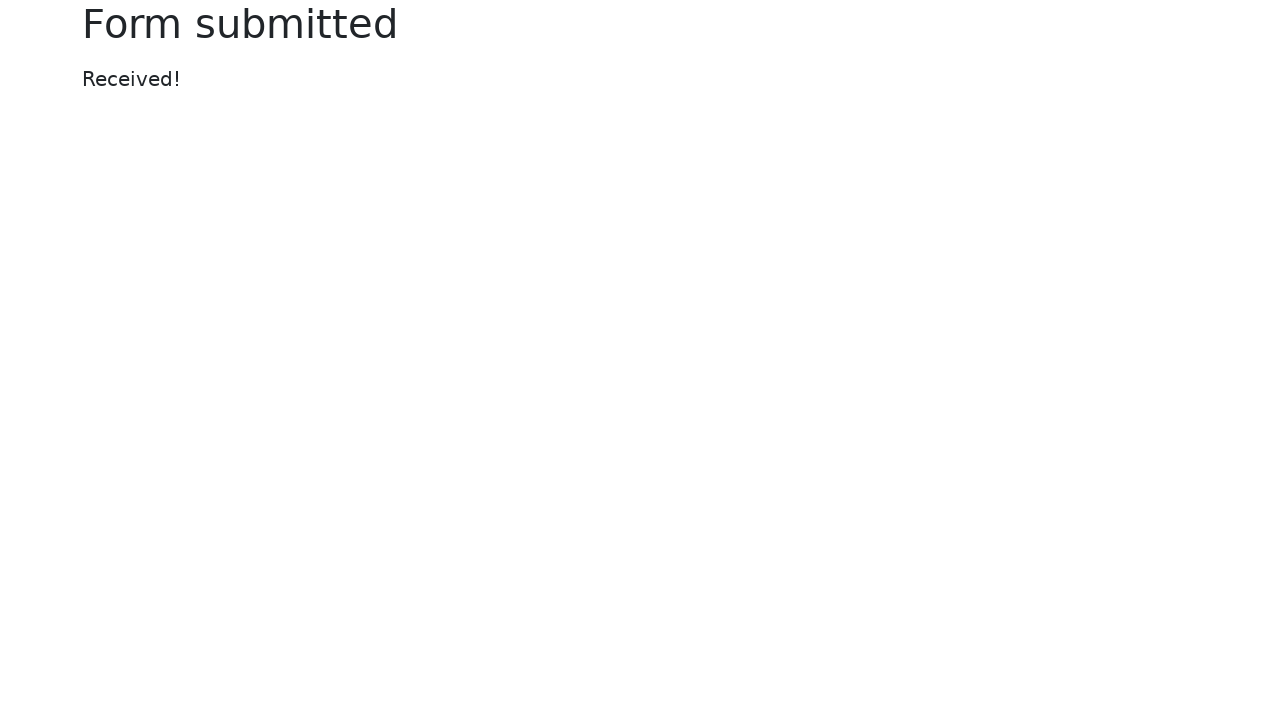

Verified success message displays 'Received!'
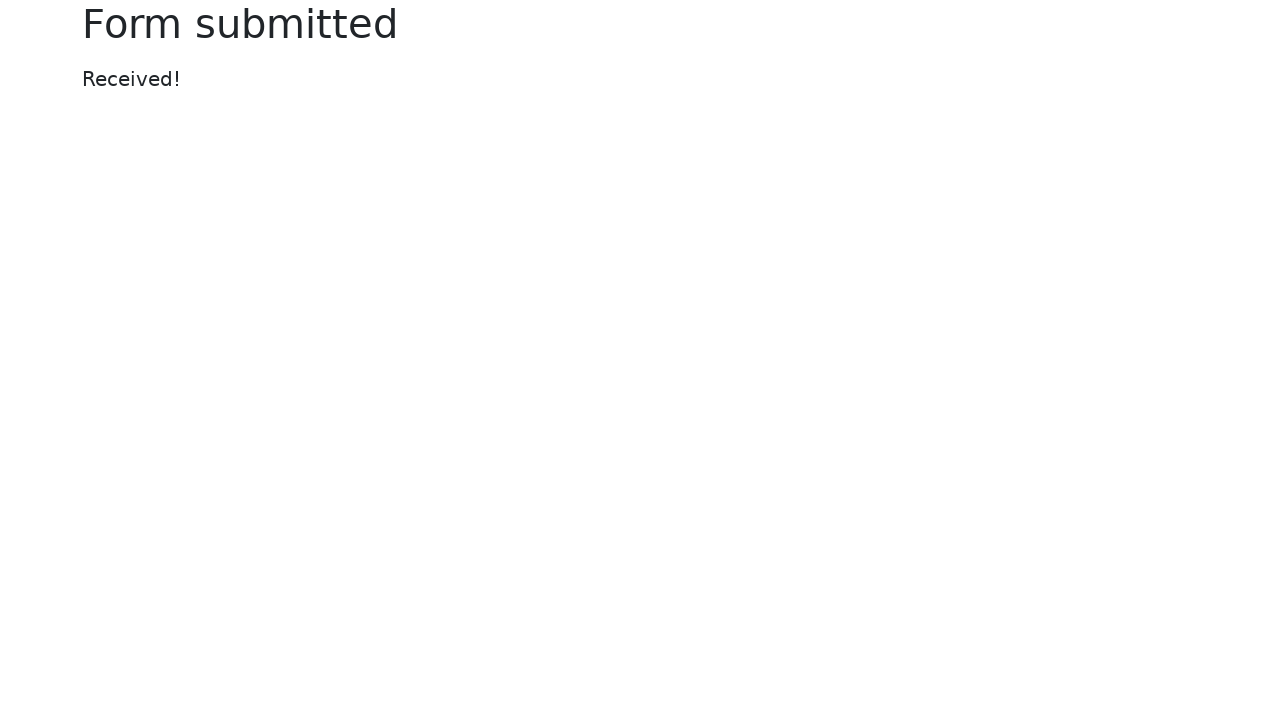

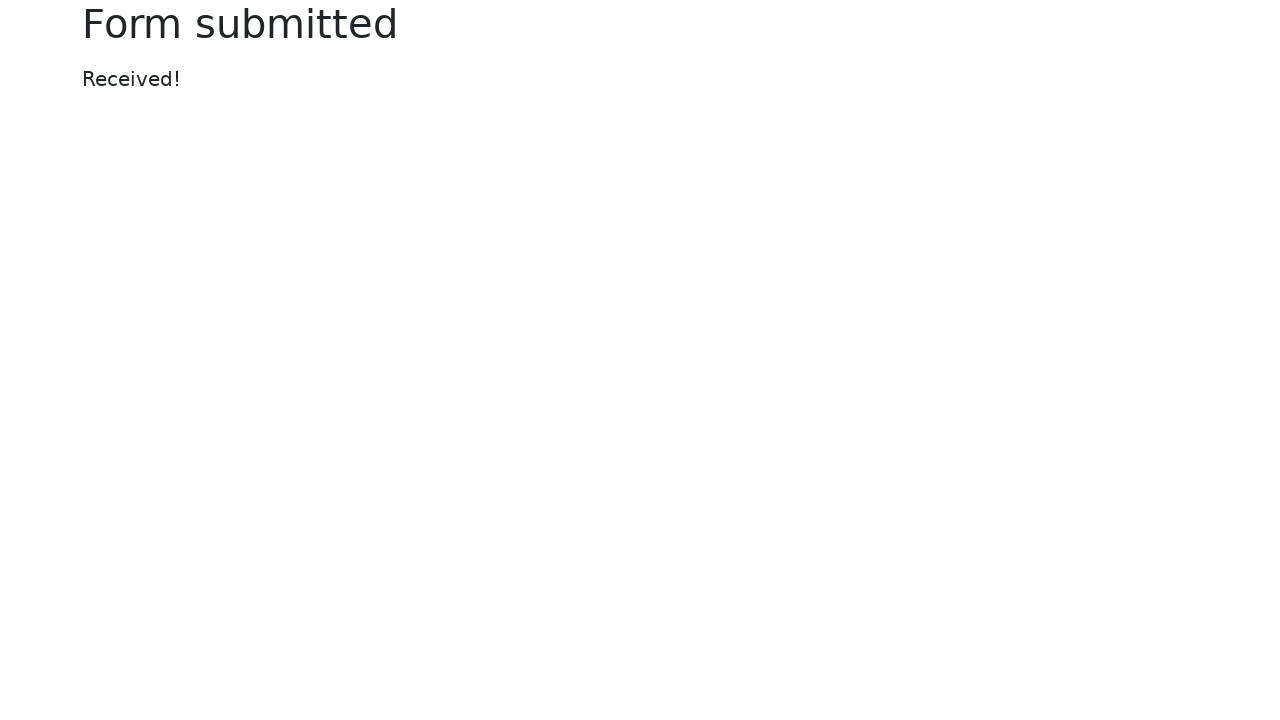